Tests login form validation by submitting empty username and password fields and verifying the appropriate error message is displayed

Starting URL: https://www.saucedemo.com/

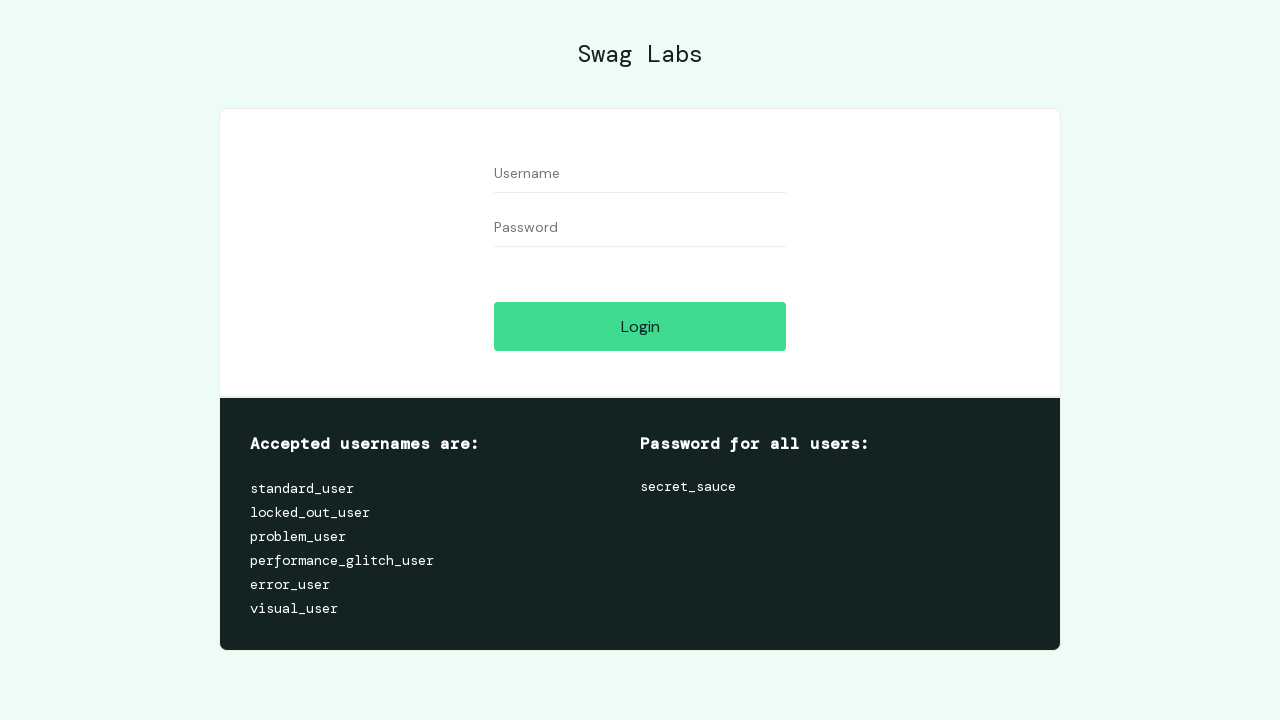

Filled username field with empty string on #user-name
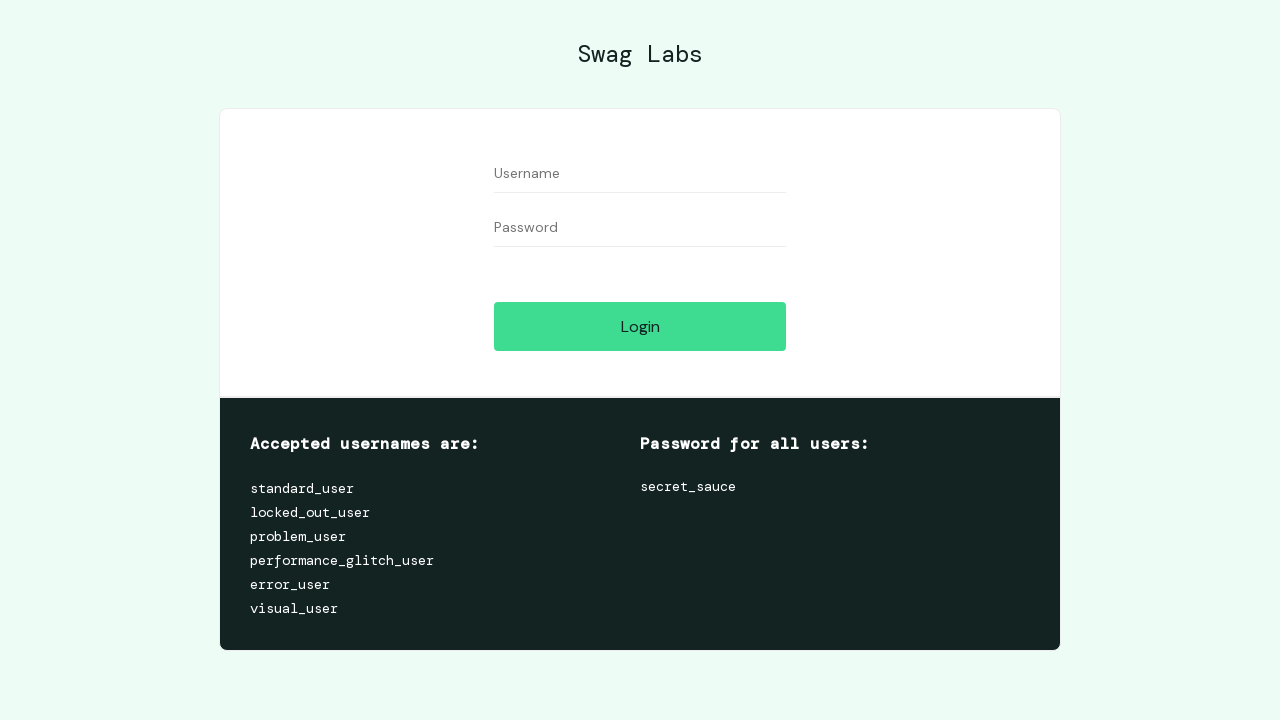

Filled password field with empty string on #password
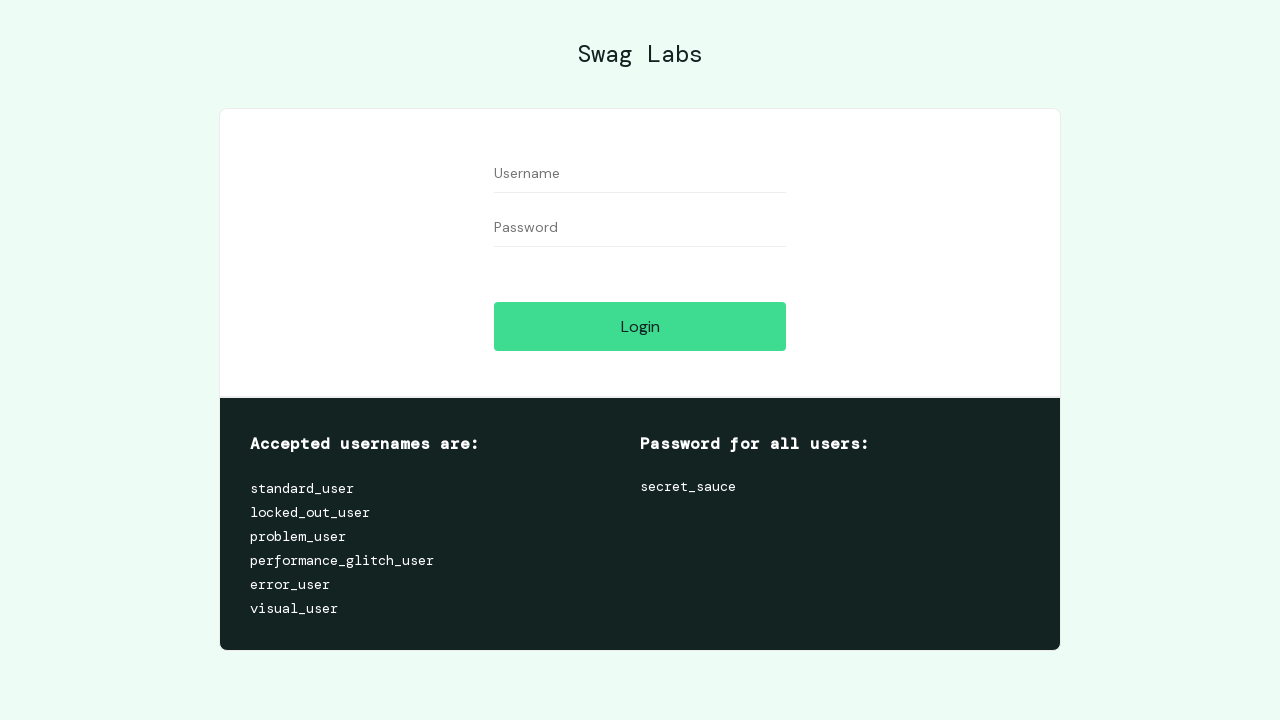

Clicked login button with empty credentials at (640, 326) on #login-button
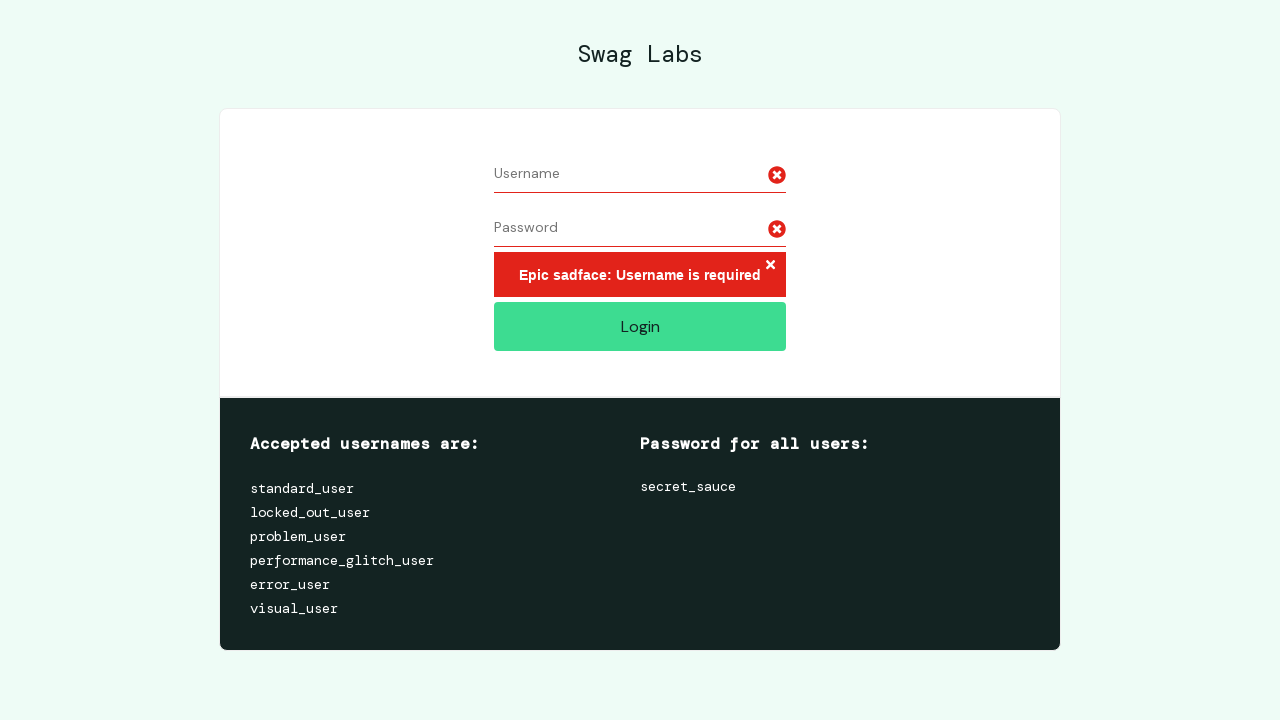

Error message displayed for empty username and password
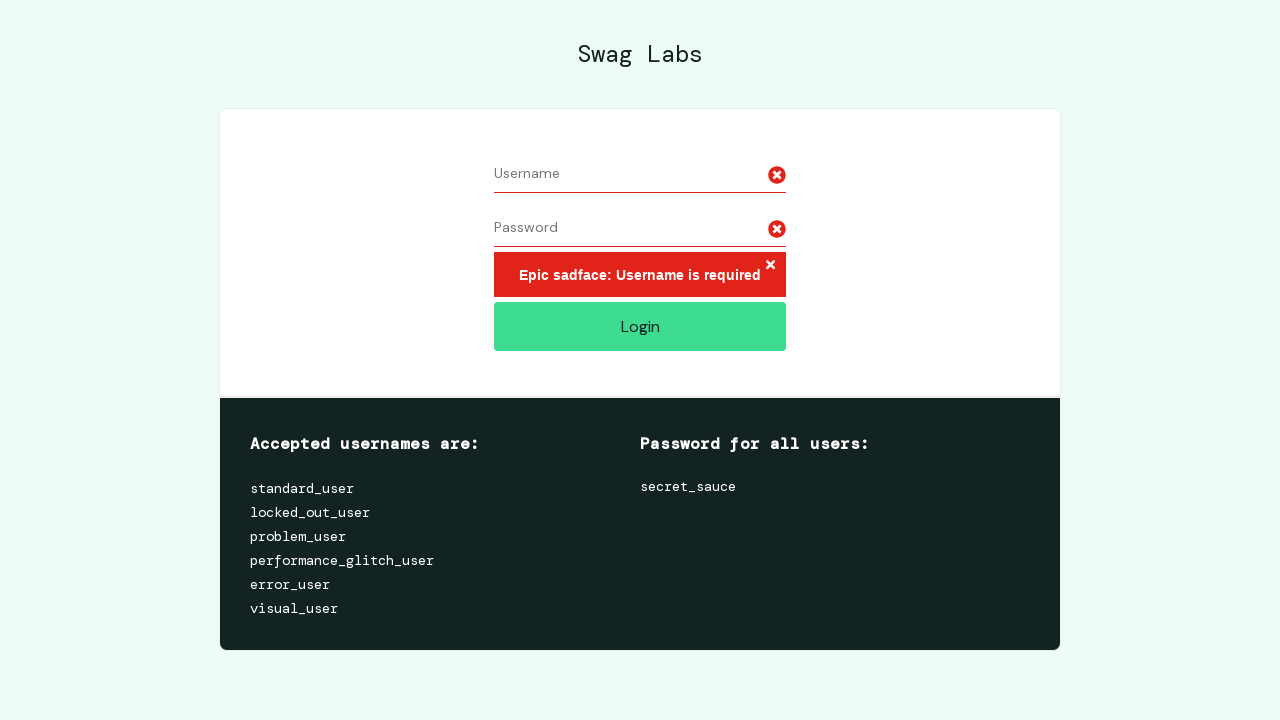

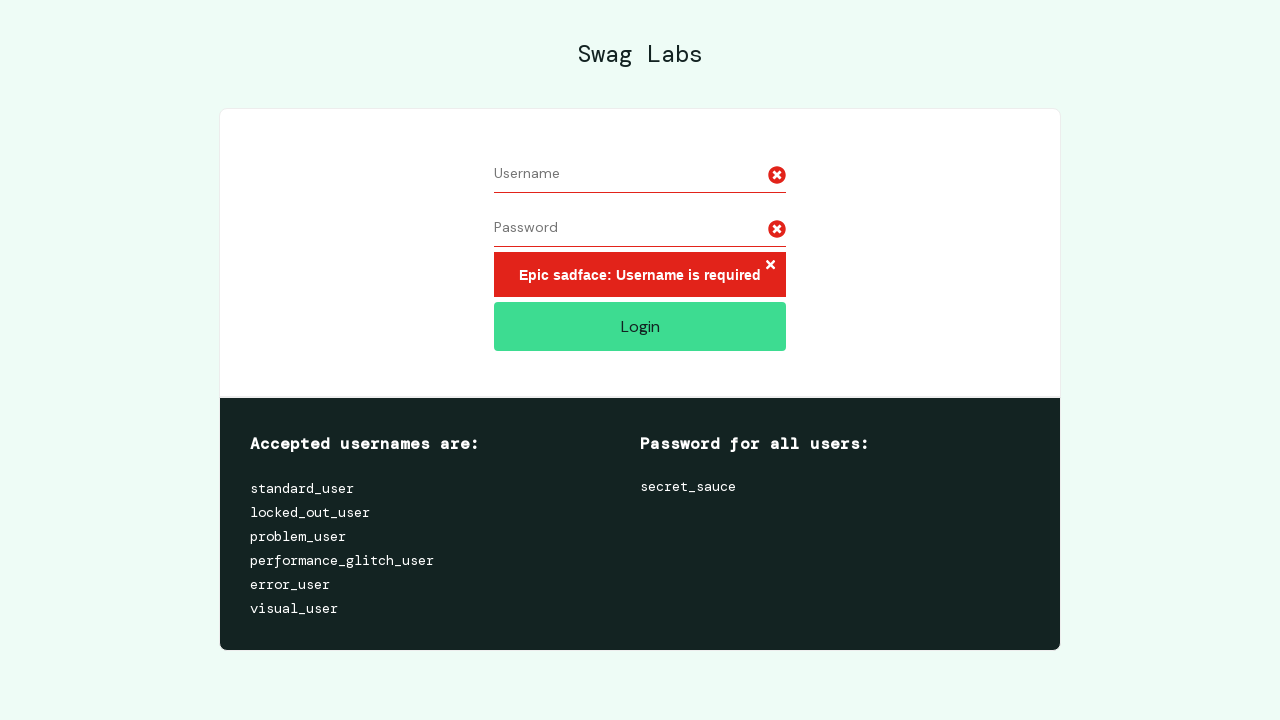